Navigates to Techlistic website and maximizes the browser window to verify the page loads correctly

Starting URL: https://www.techlistic.com

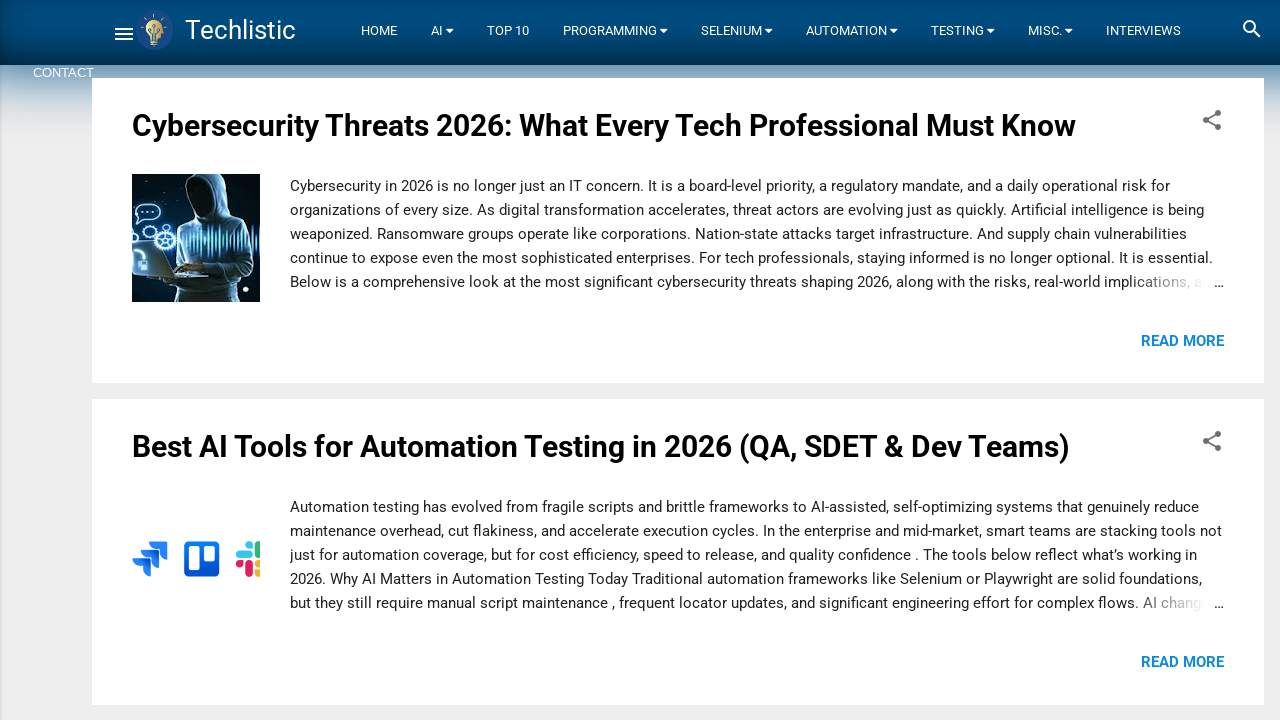

Set viewport size to 1920x1080 to maximize browser window
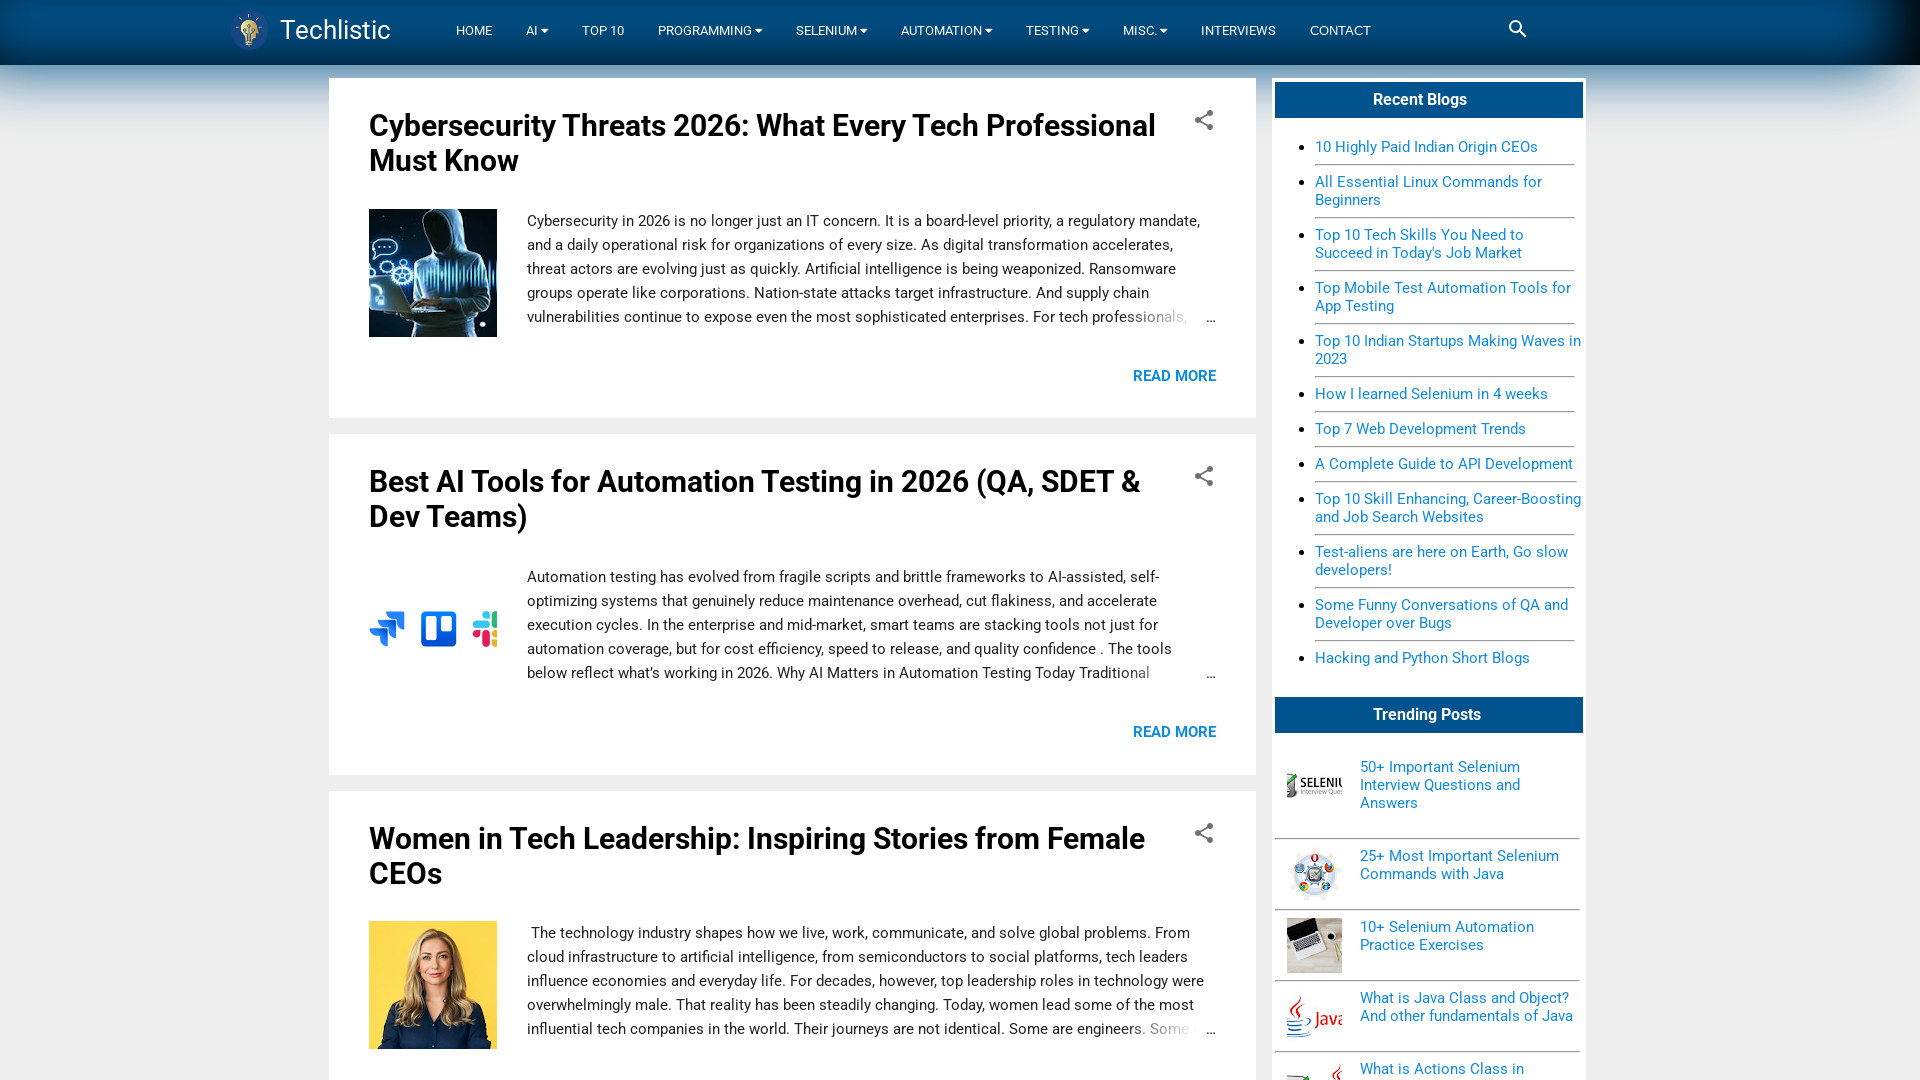

Waited for page to load with domcontentloaded state
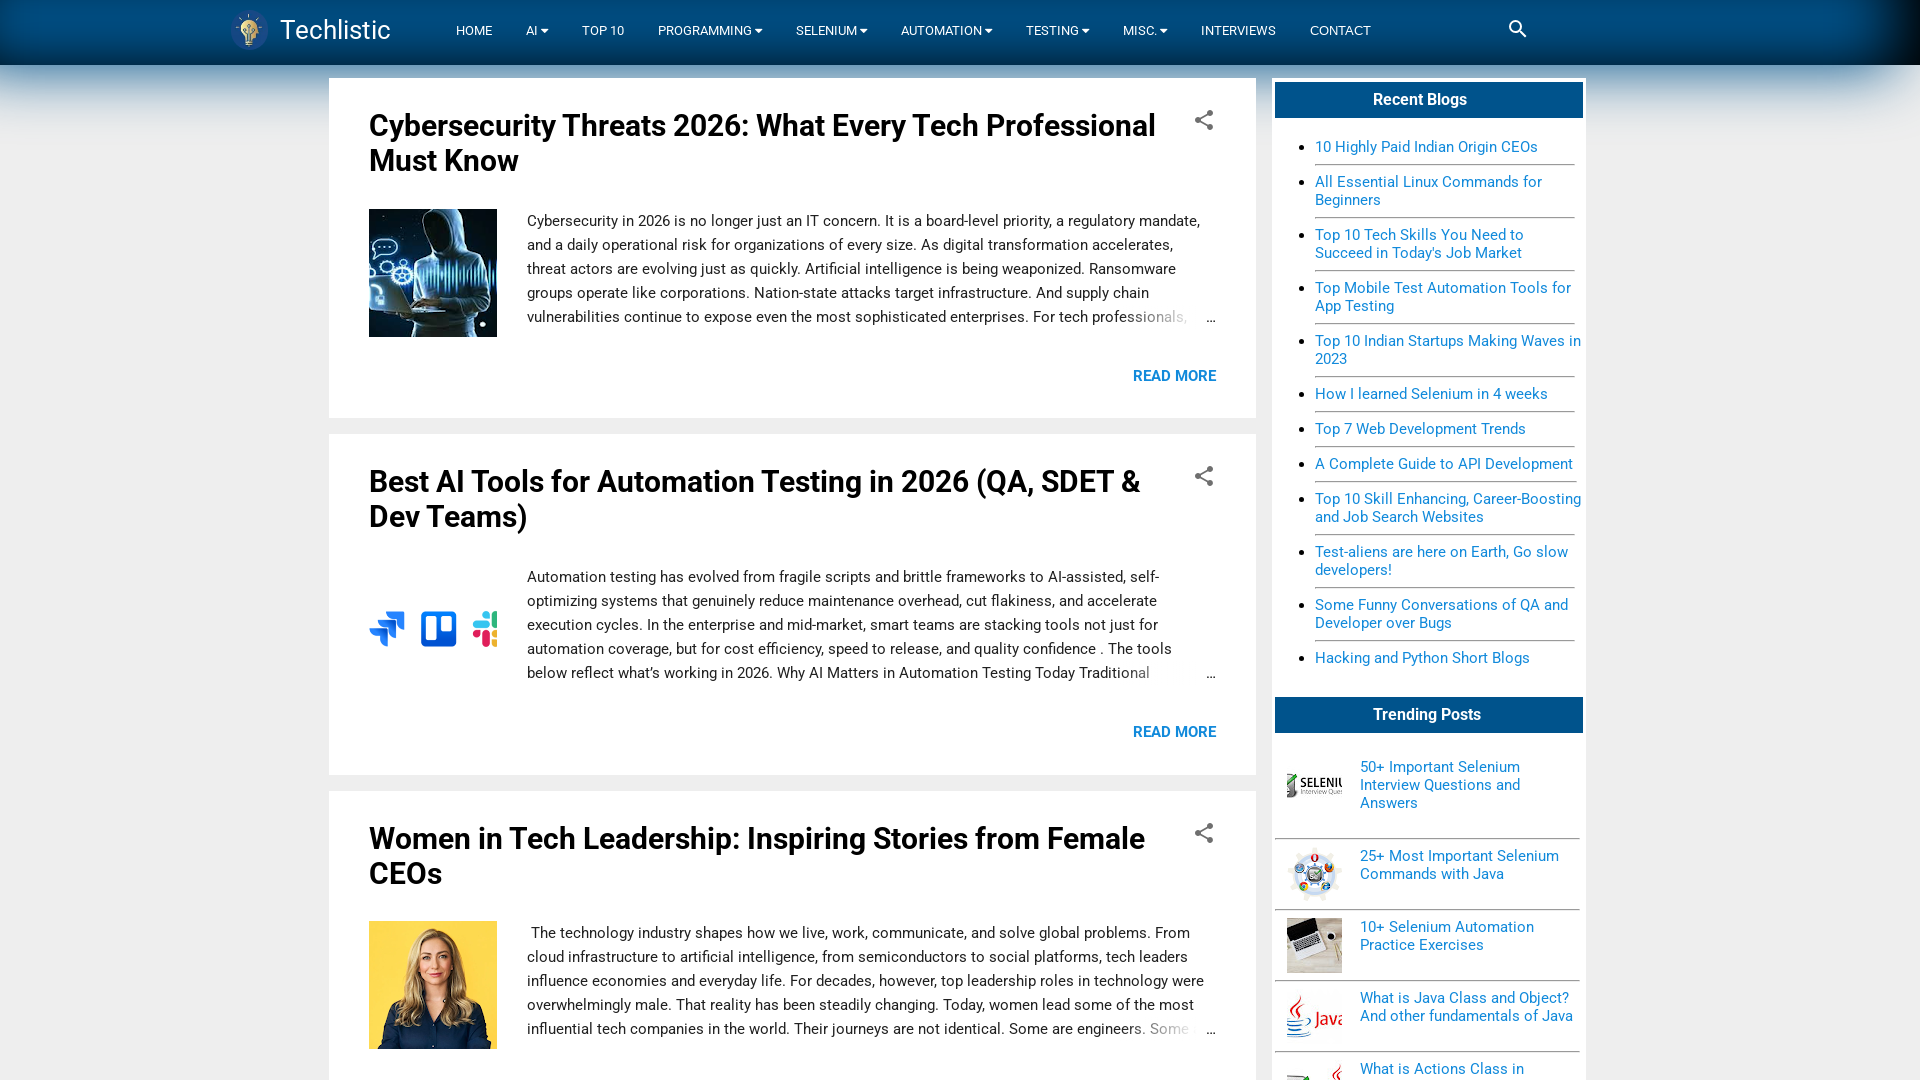

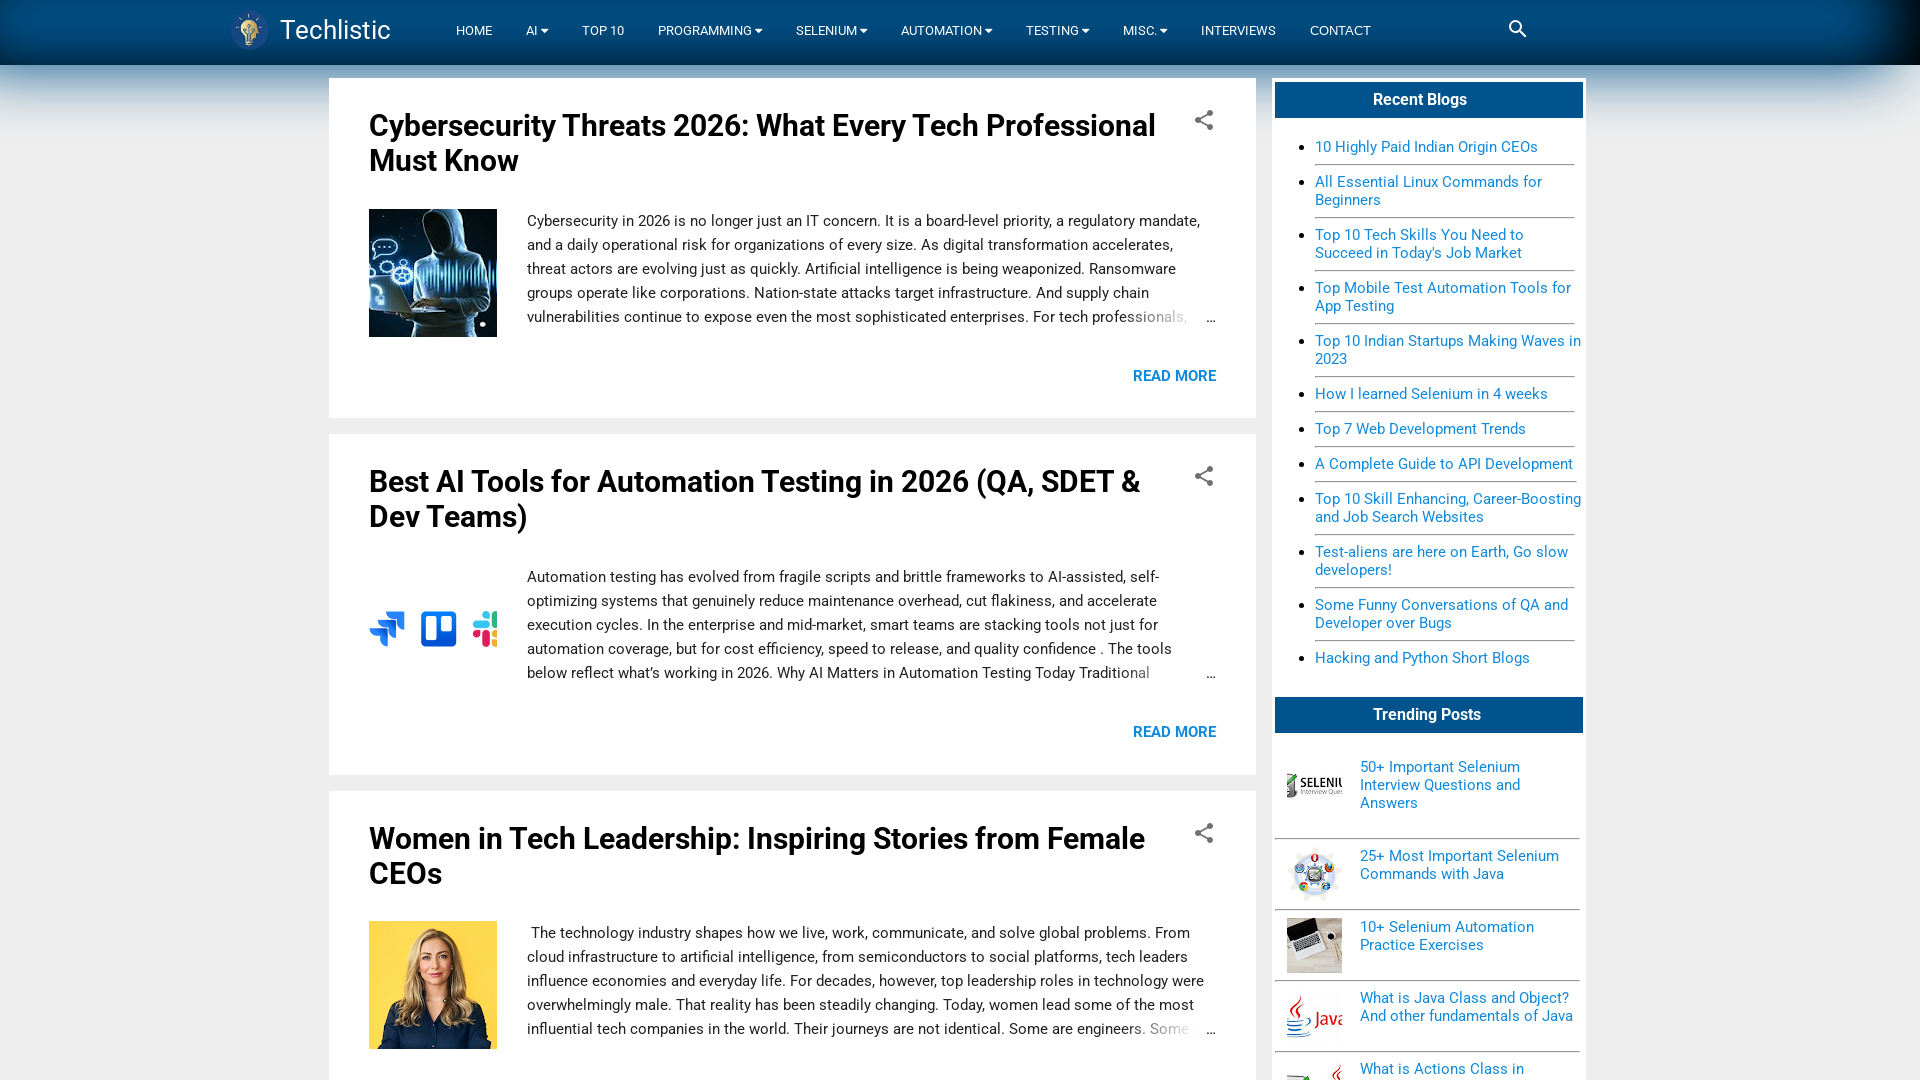